Tests A/B test opt-out functionality by loading the split test page, verifying initial A/B test state, adding an opt-out cookie, refreshing the page, and confirming the opt-out succeeded

Starting URL: http://the-internet.herokuapp.com/abtest

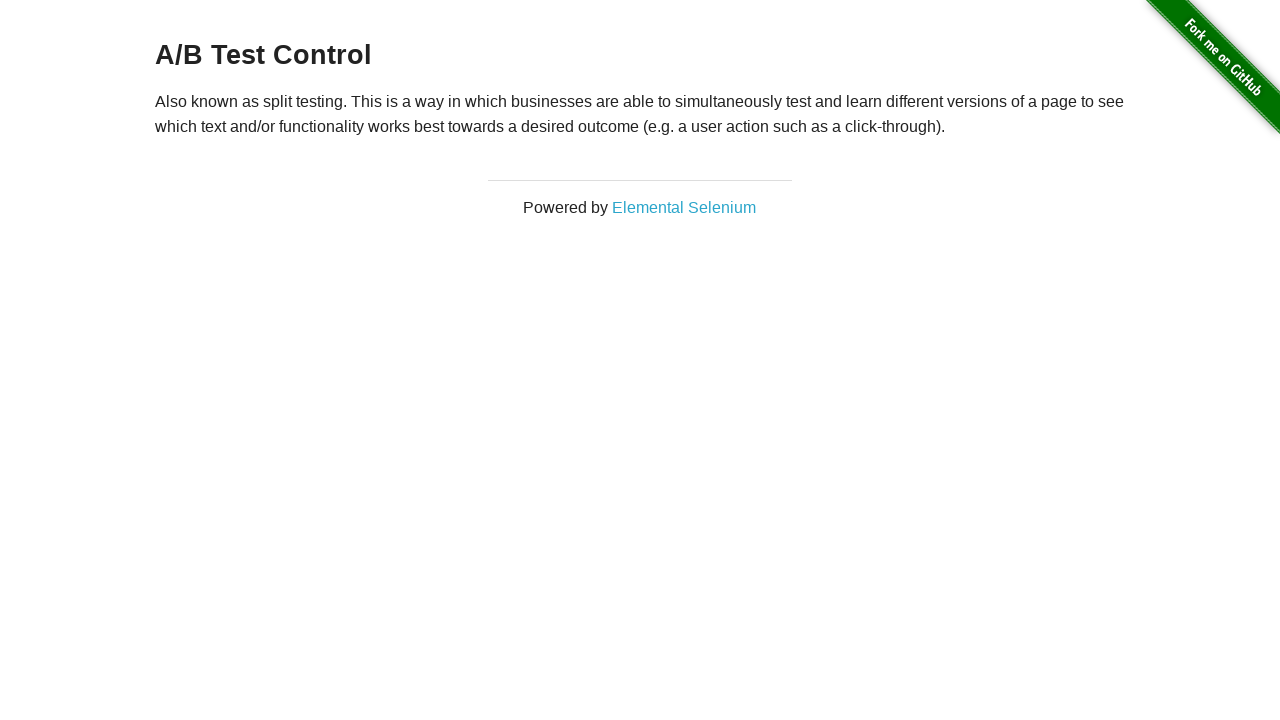

Located A/B test heading element
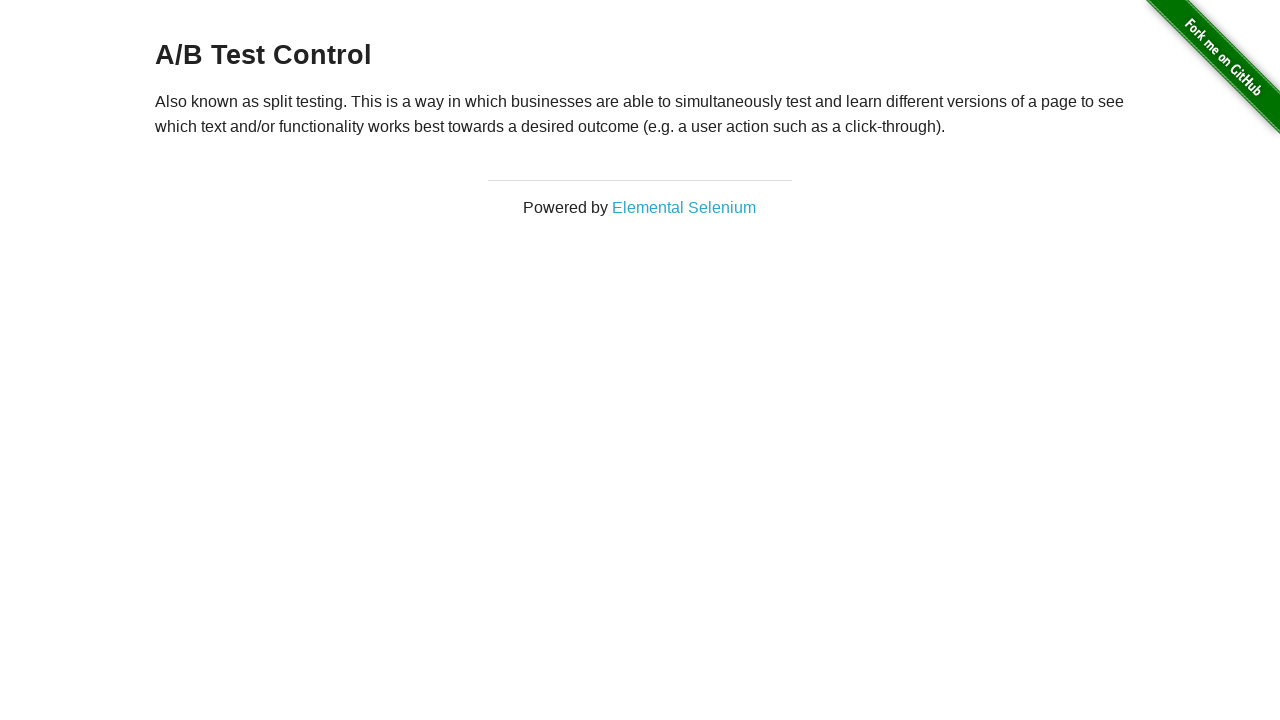

Retrieved heading text content
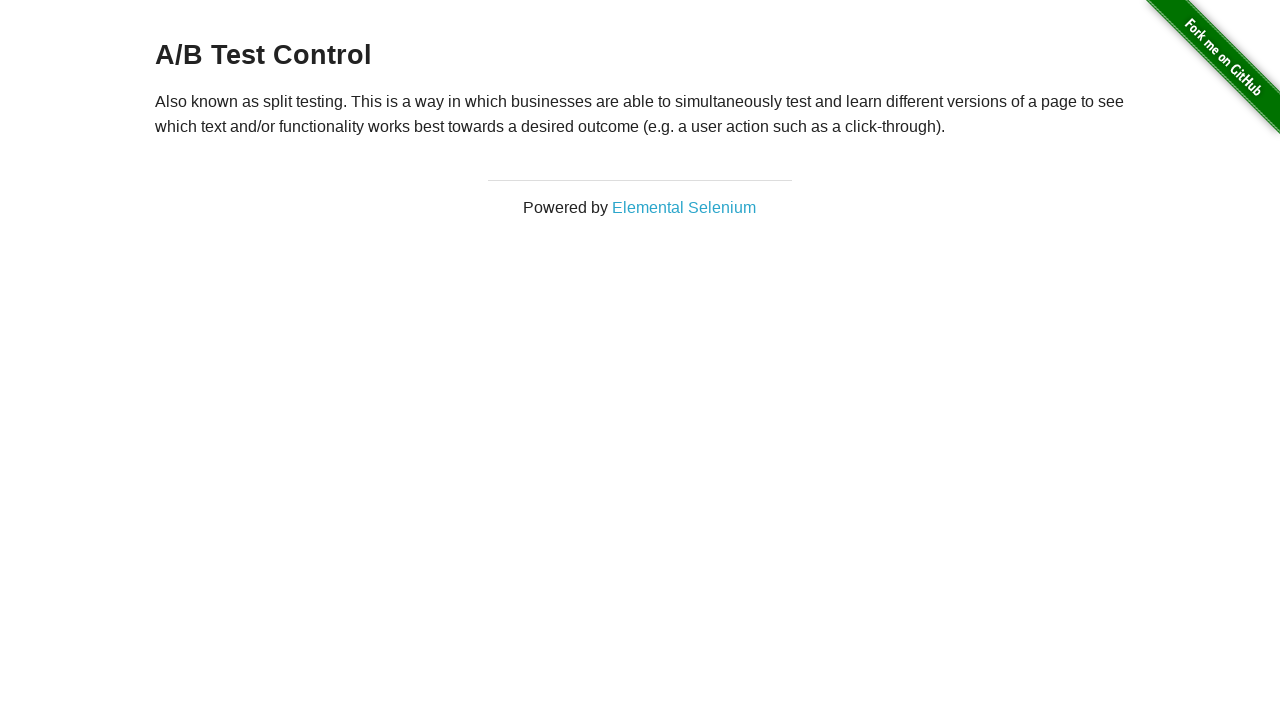

Verified initial A/B test state: A/B Test Control
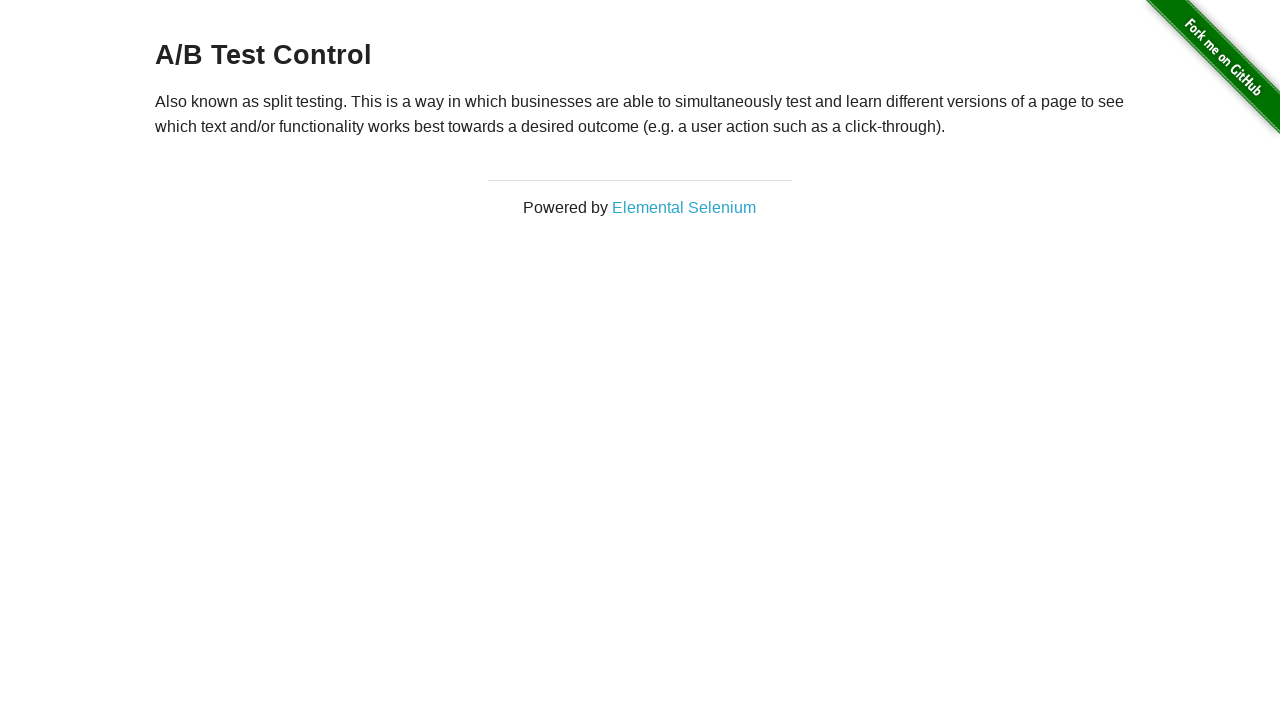

Added optimizelyOptOut cookie to browser context
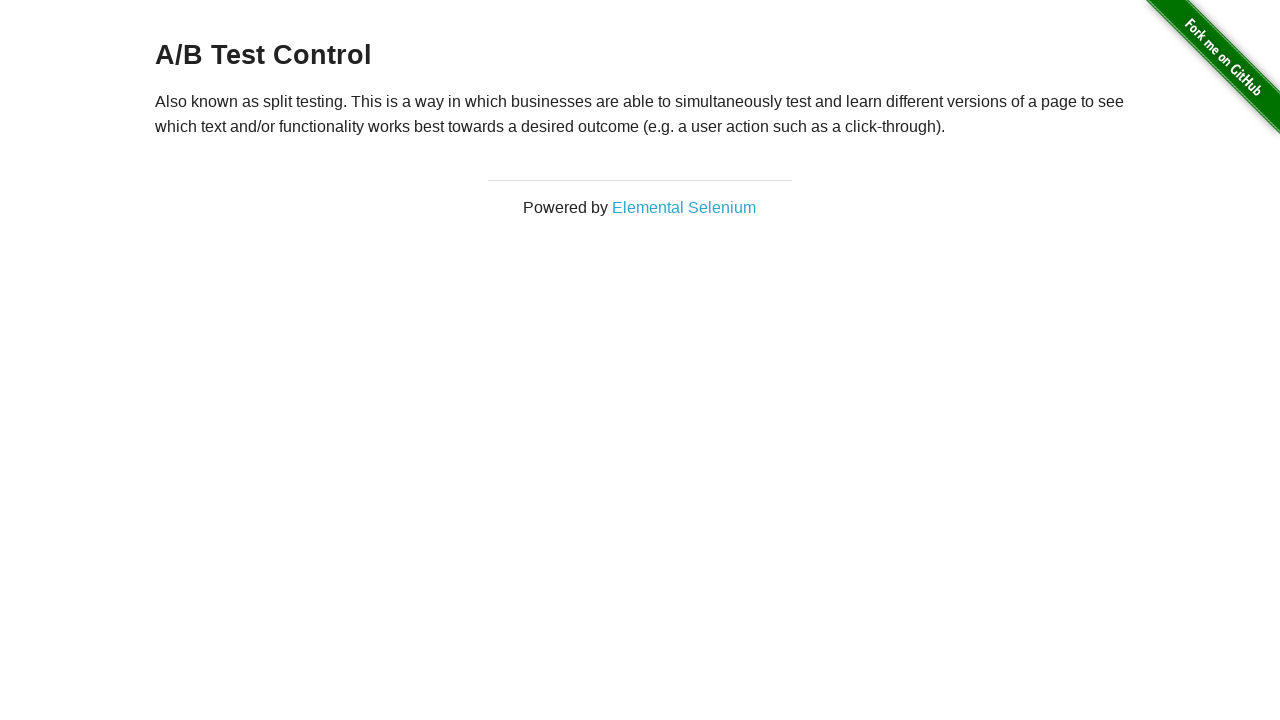

Reloaded page to apply opt-out cookie
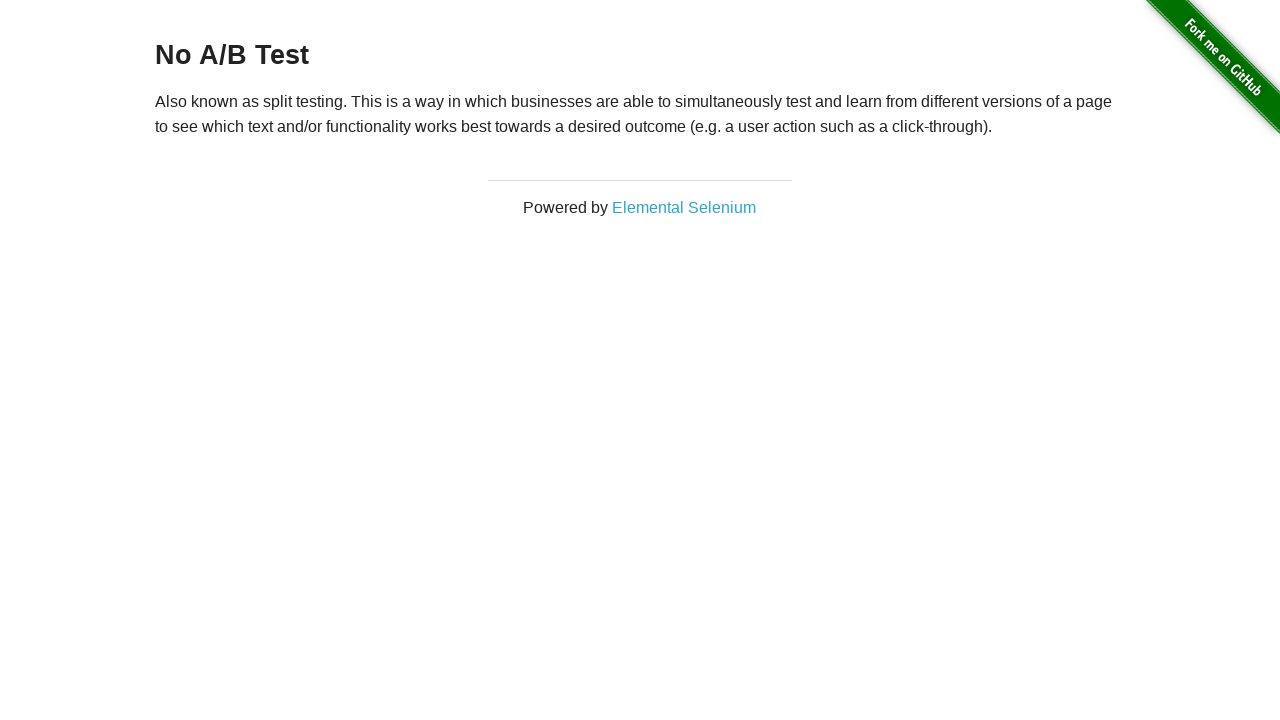

Retrieved heading text content after page reload
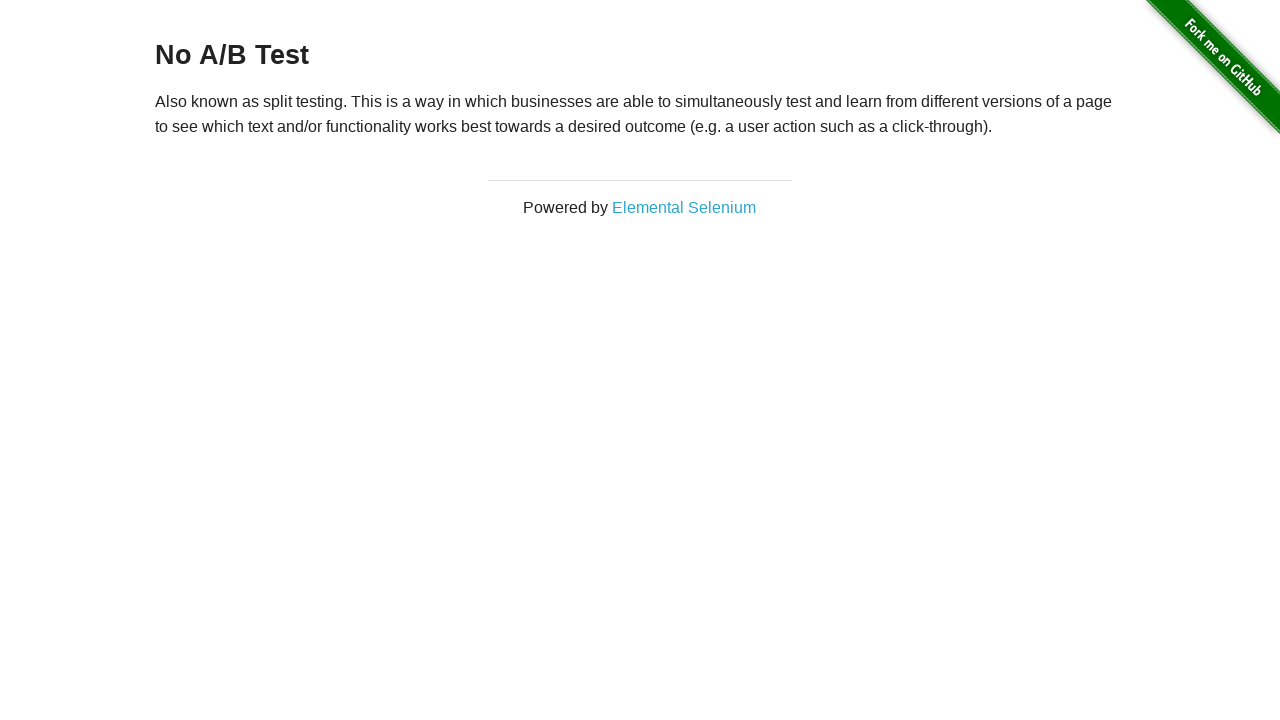

Verified A/B test opt-out succeeded: 'No A/B Test' heading displayed
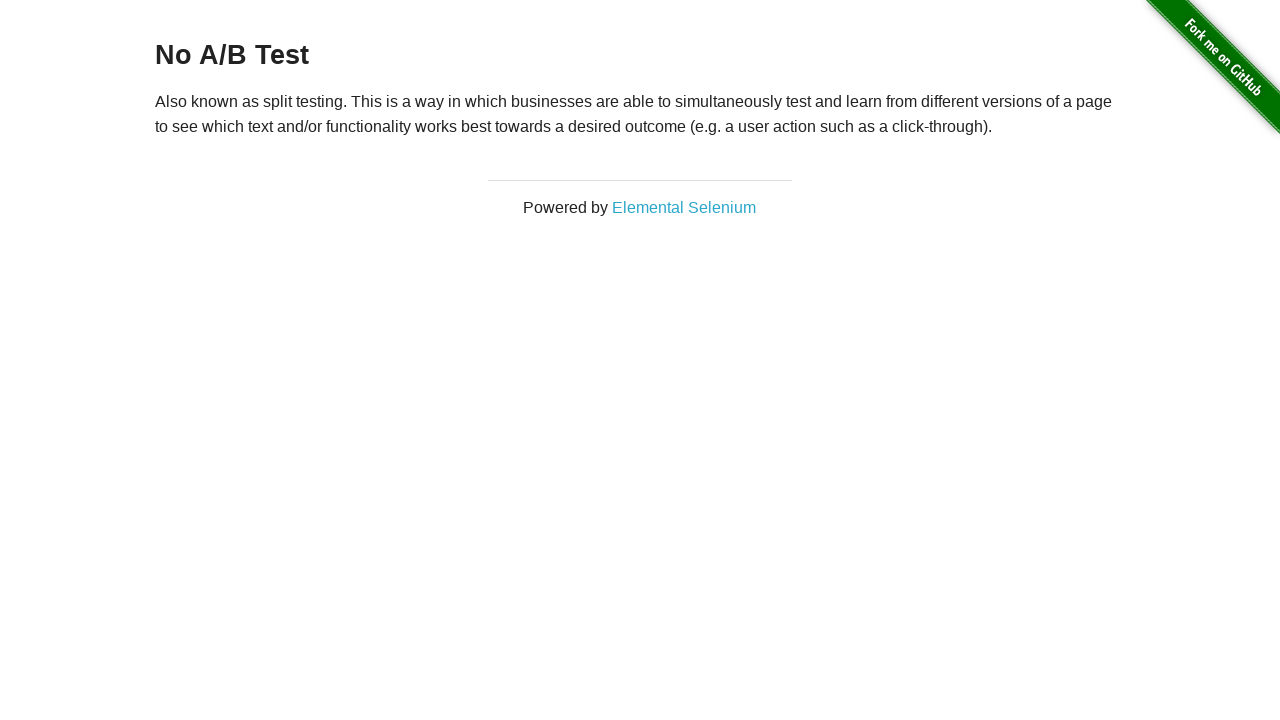

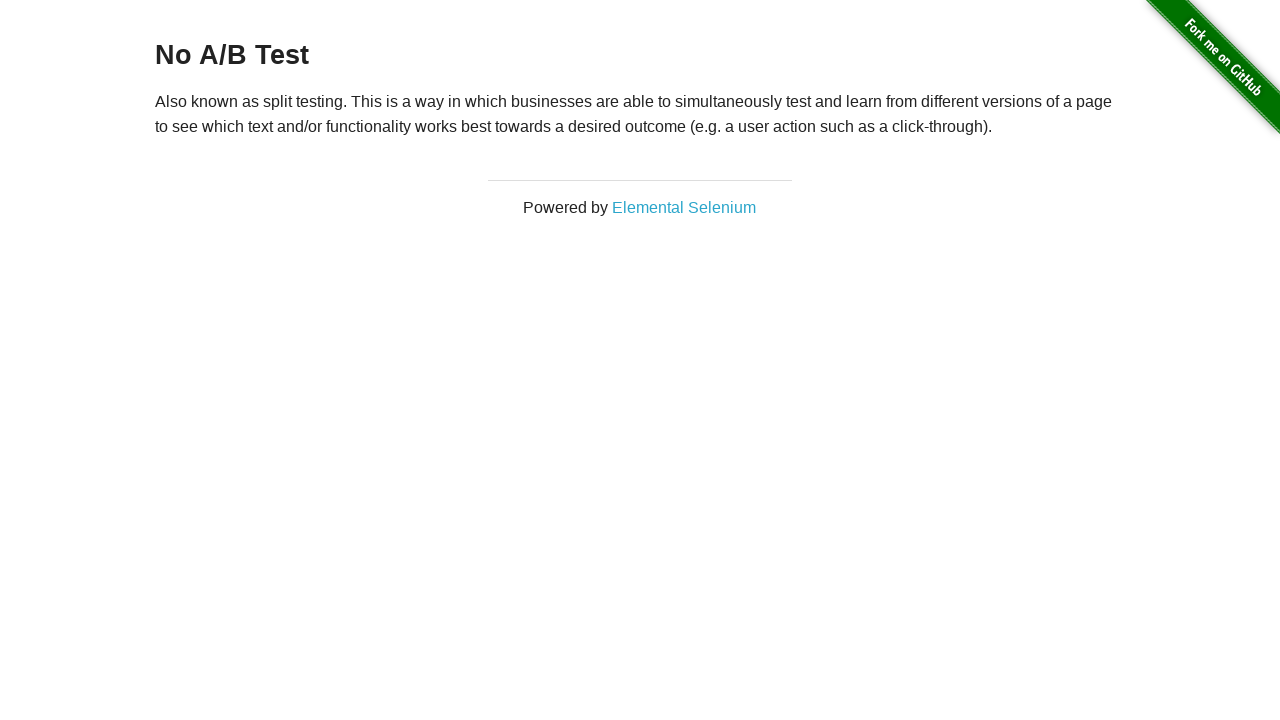